Tests drag and drop functionality on jQuery UI demo page by dragging an element and dropping it onto a target area

Starting URL: https://jqueryui.com/droppable/

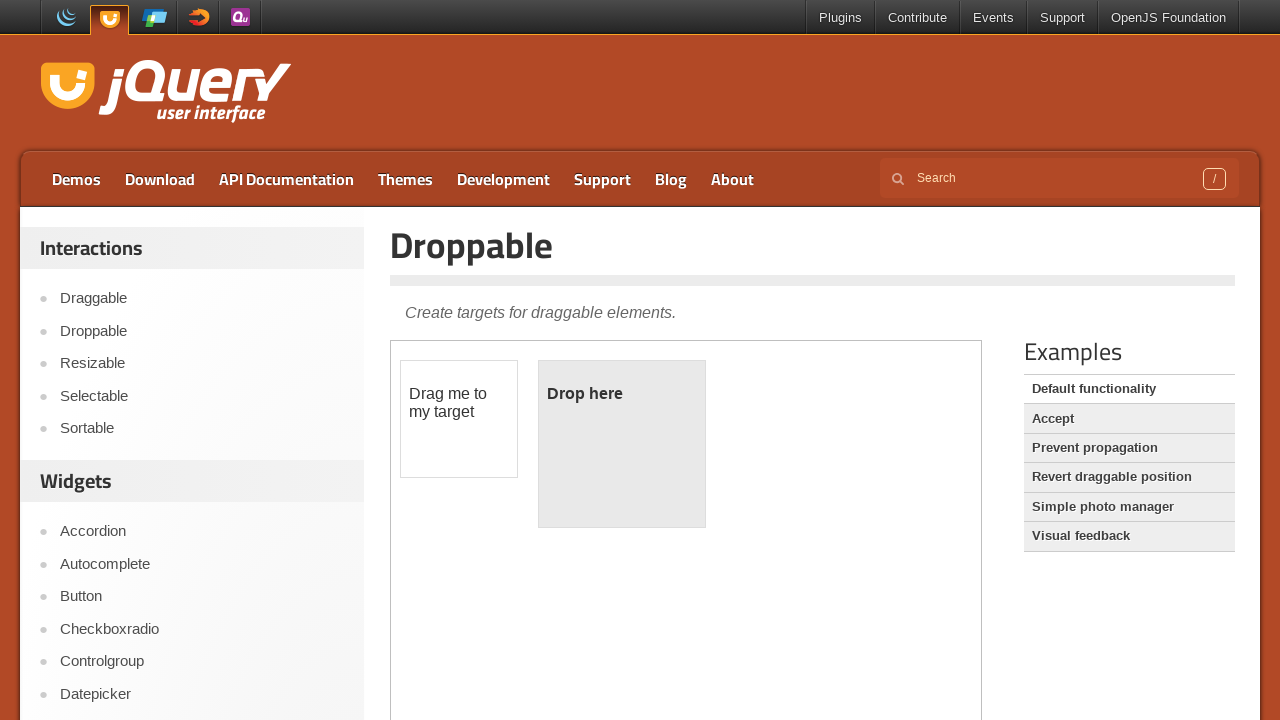

Located and switched to iframe containing drag and drop demo
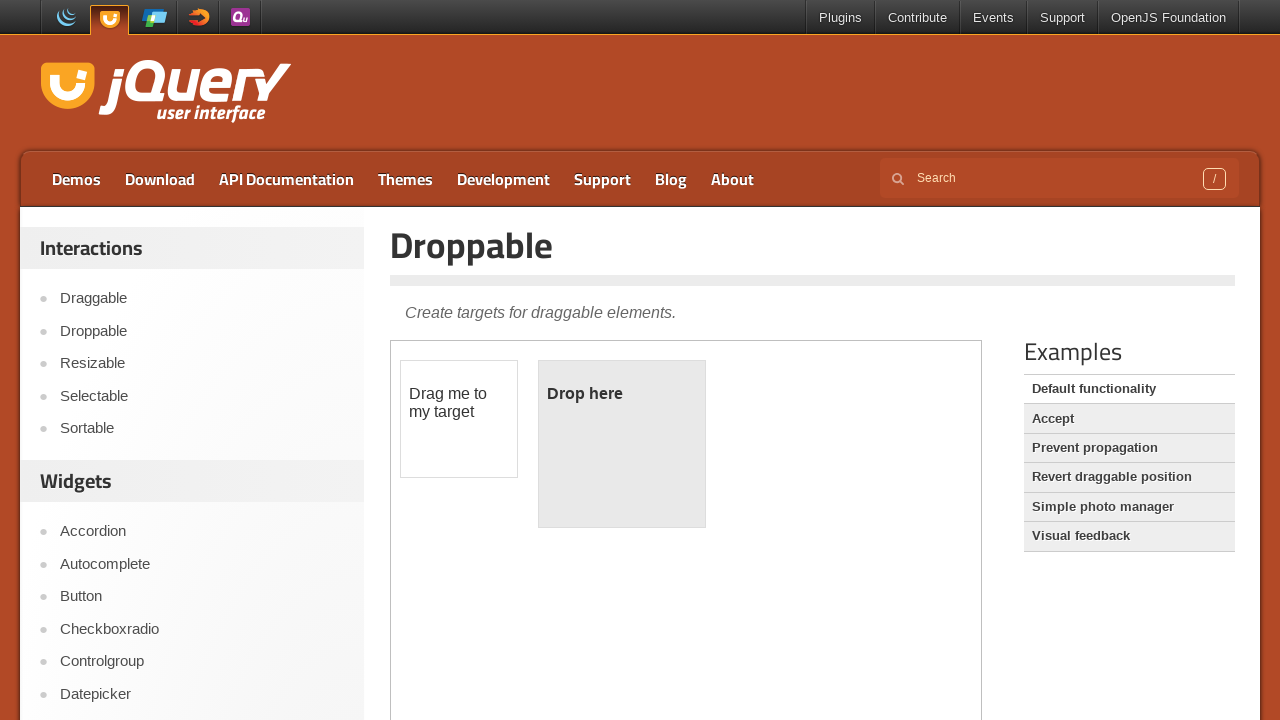

Located draggable element with ID 'draggable'
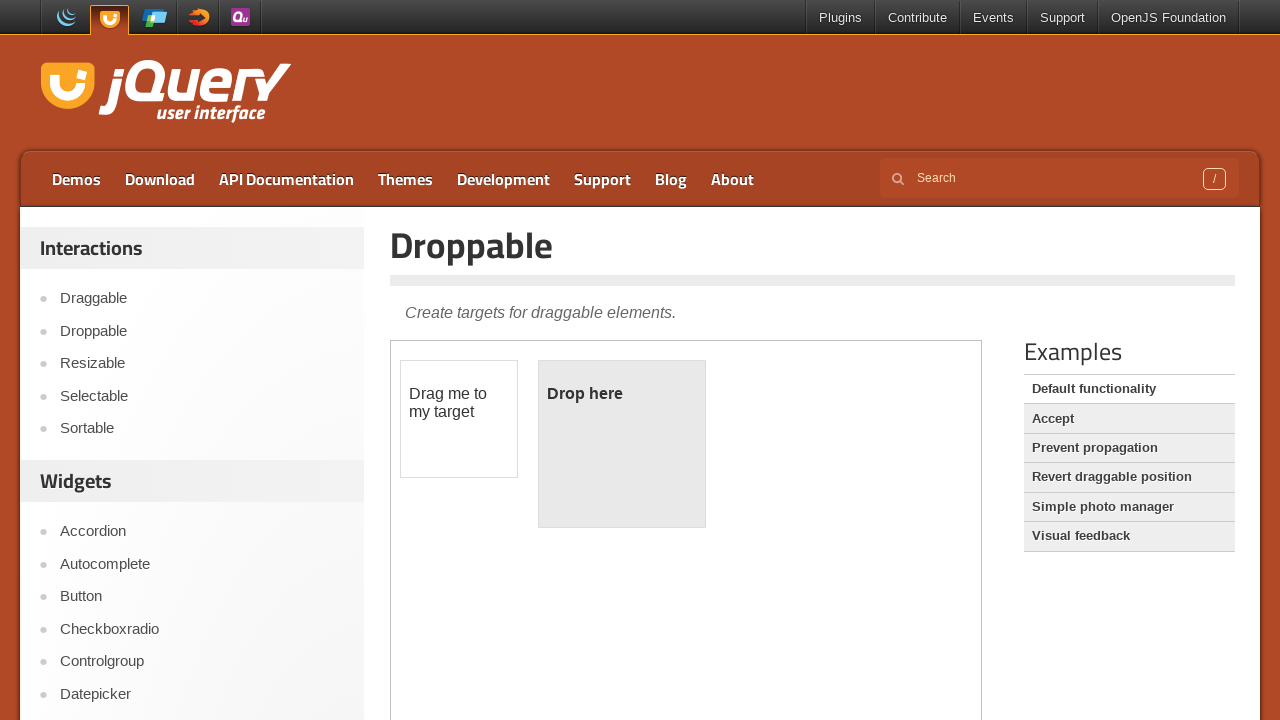

Located droppable target element with ID 'droppable'
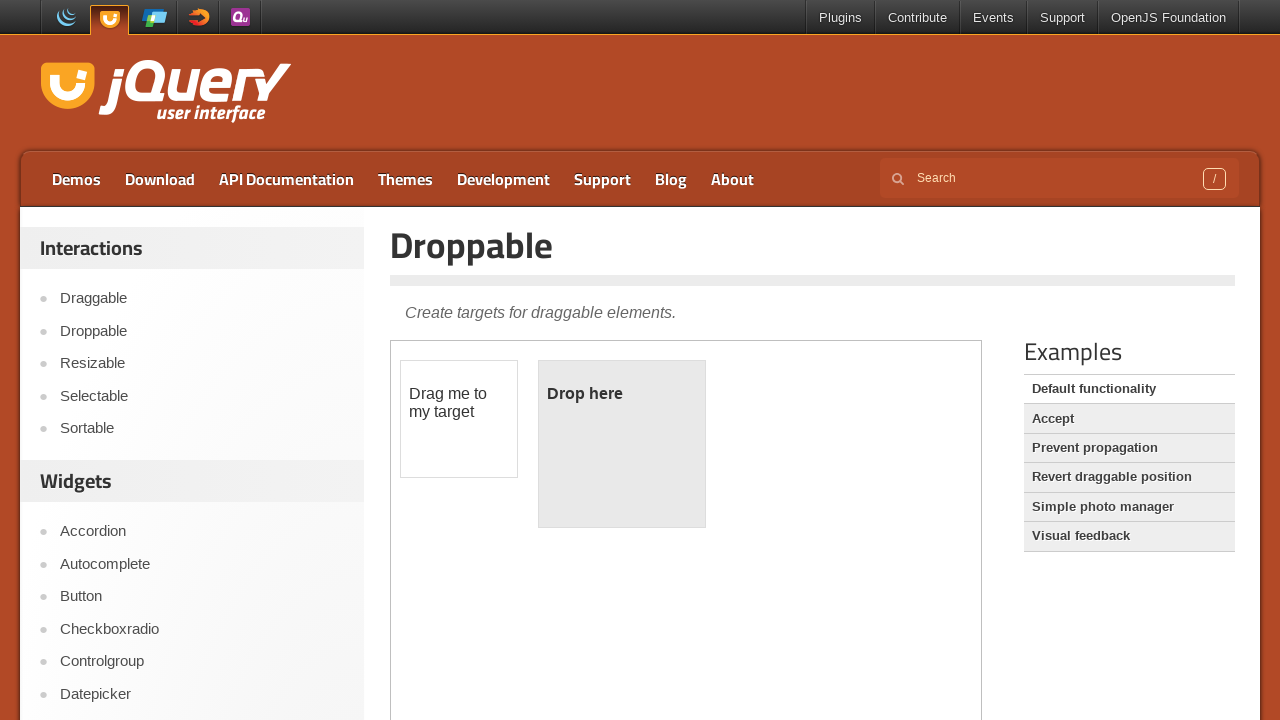

Dragged element from source to target droppable area at (622, 444)
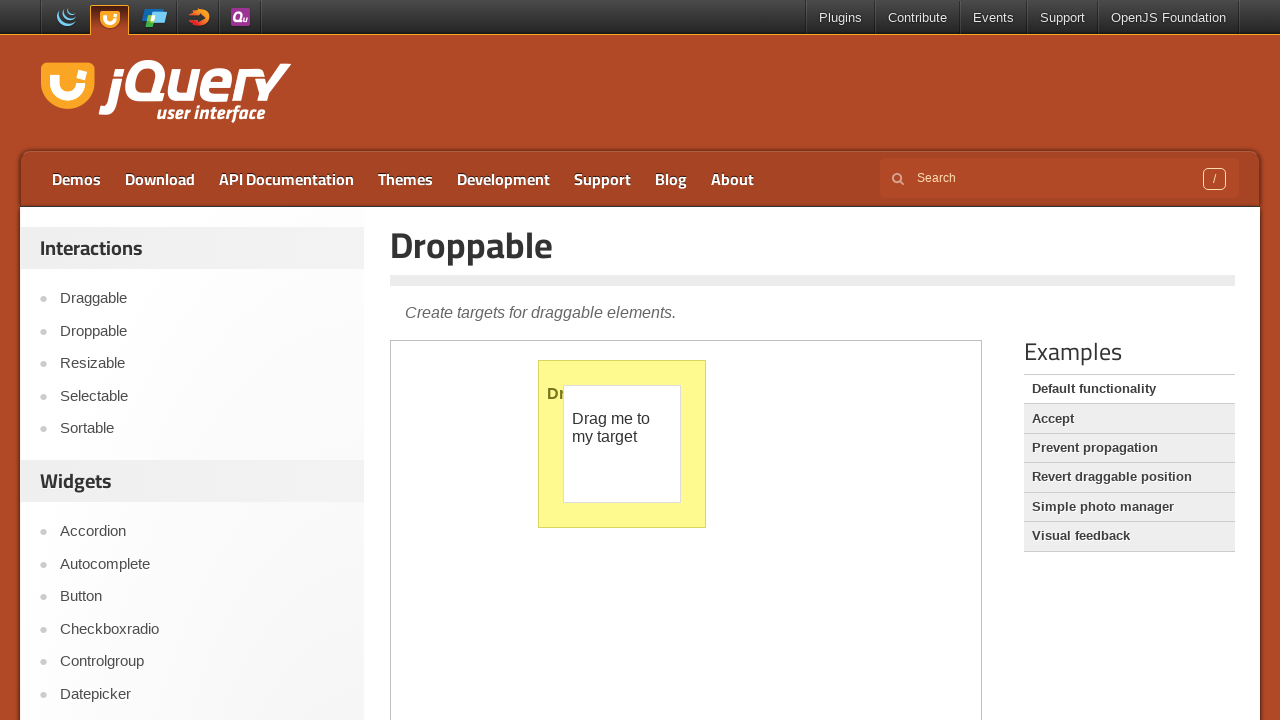

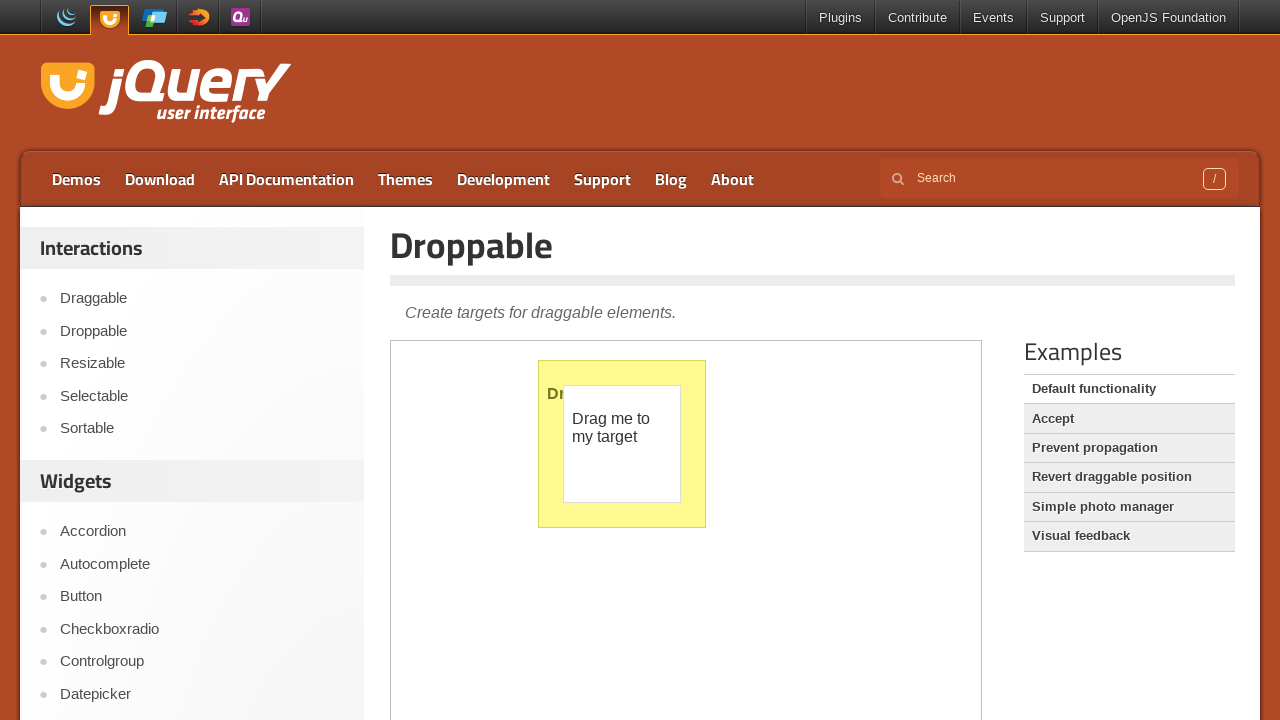